Navigates to a vehicle registration form template page and clicks on the template image after waiting for it to become visible

Starting URL: https://www.formsite.com/templates/registration-form-templates/vehicle-registration-form/

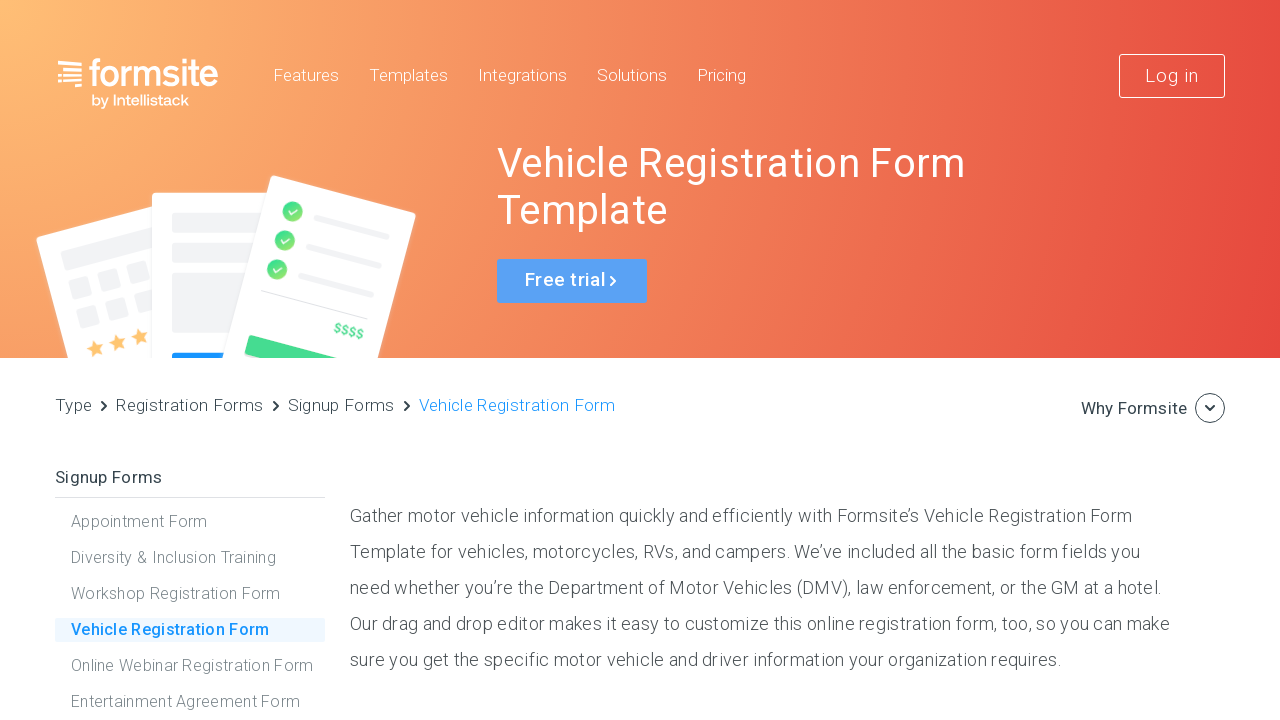

Waited for vehicle registration form template image to become visible
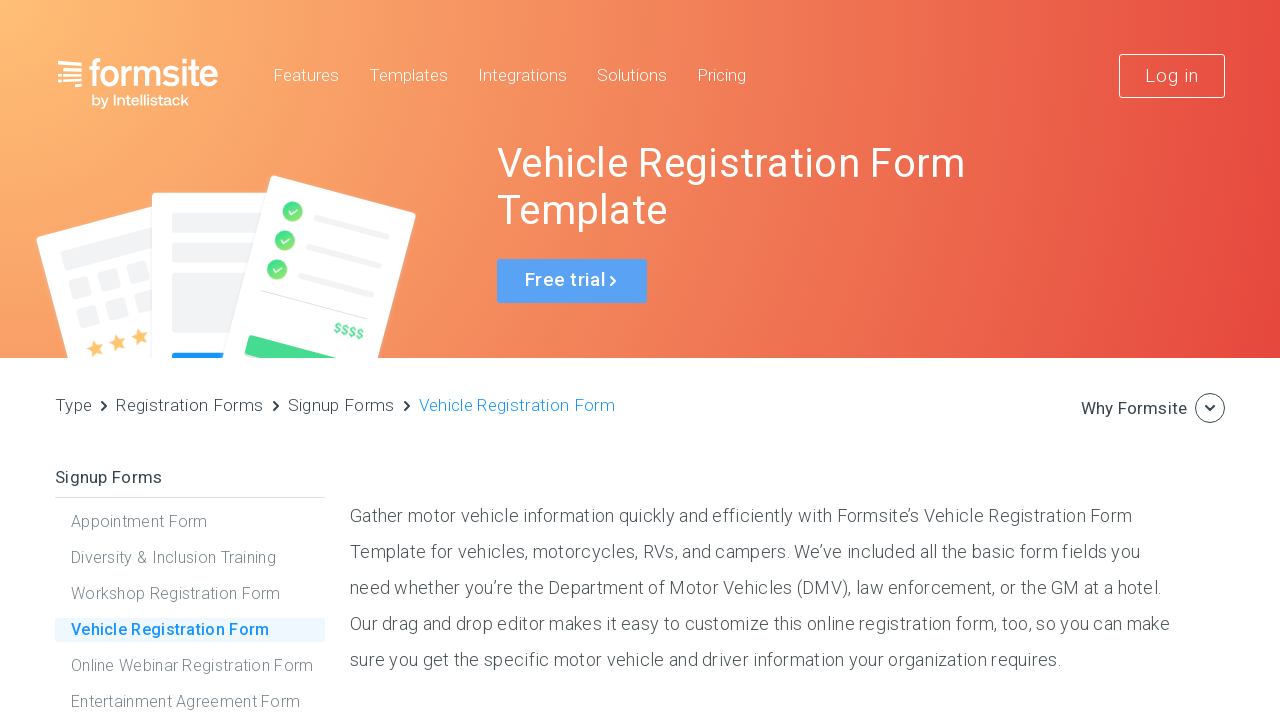

Clicked on the vehicle registration form template image at (765, 360) on div#imageTemplateContainer img
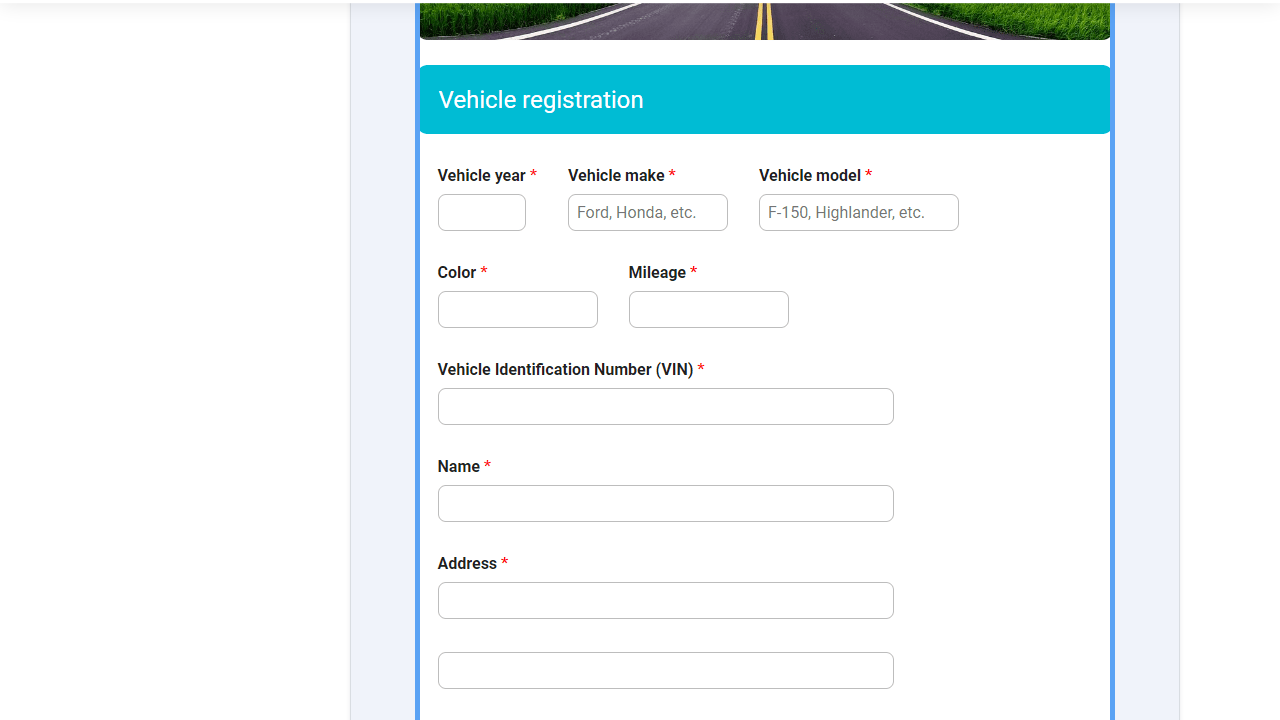

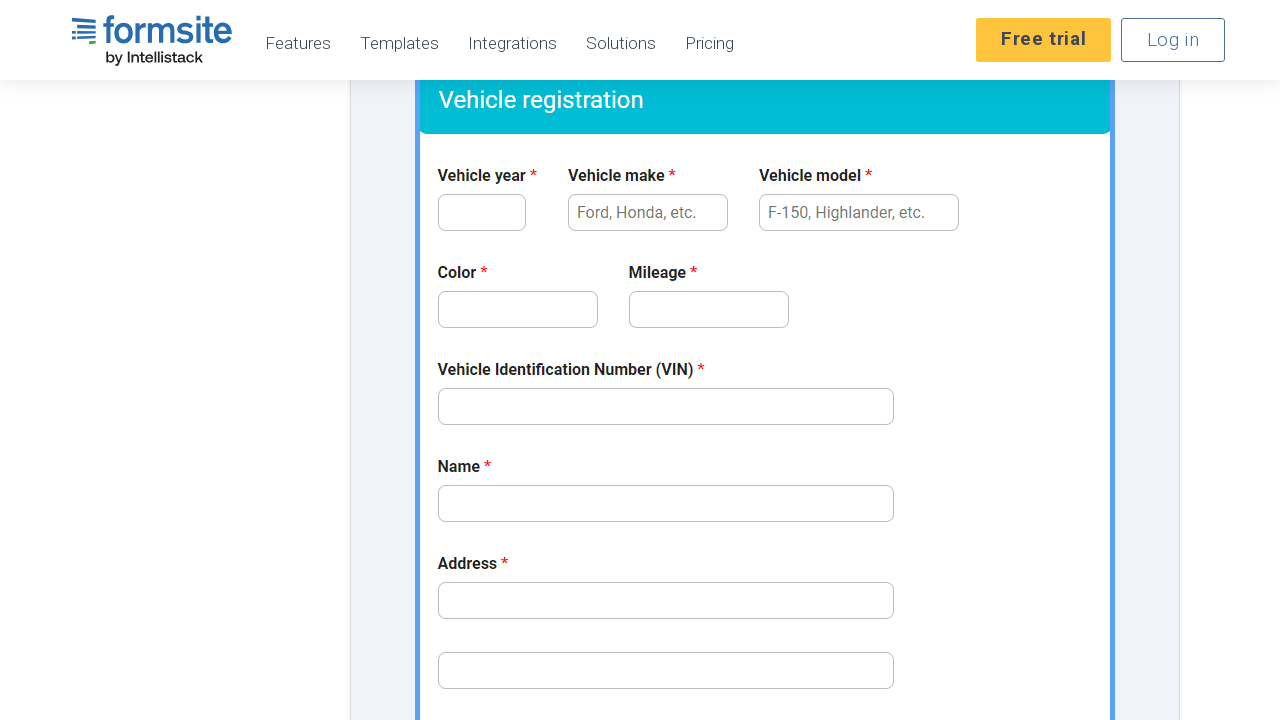